Opens W3Schools website, searches for HTML Tutorial and verifies navigation to the correct page.

Starting URL: https://www.w3schools.com/

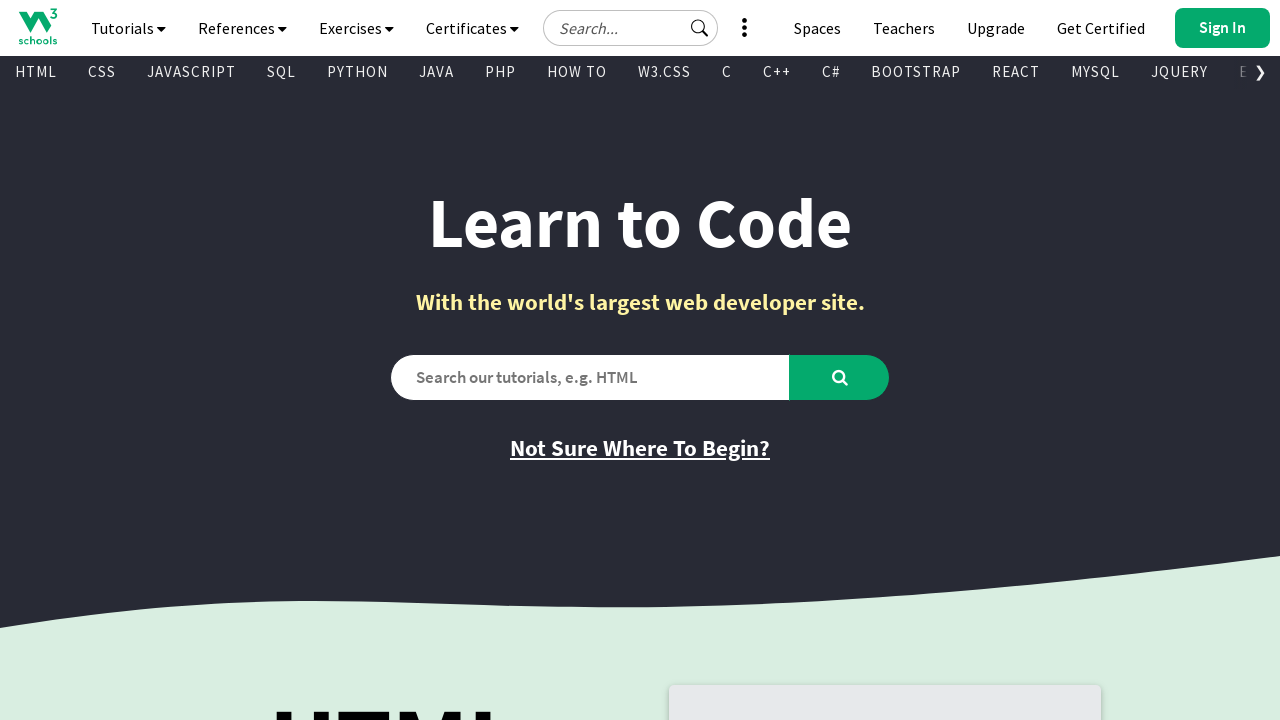

Verified initial page title is 'W3Schools Online Web Tutorials'
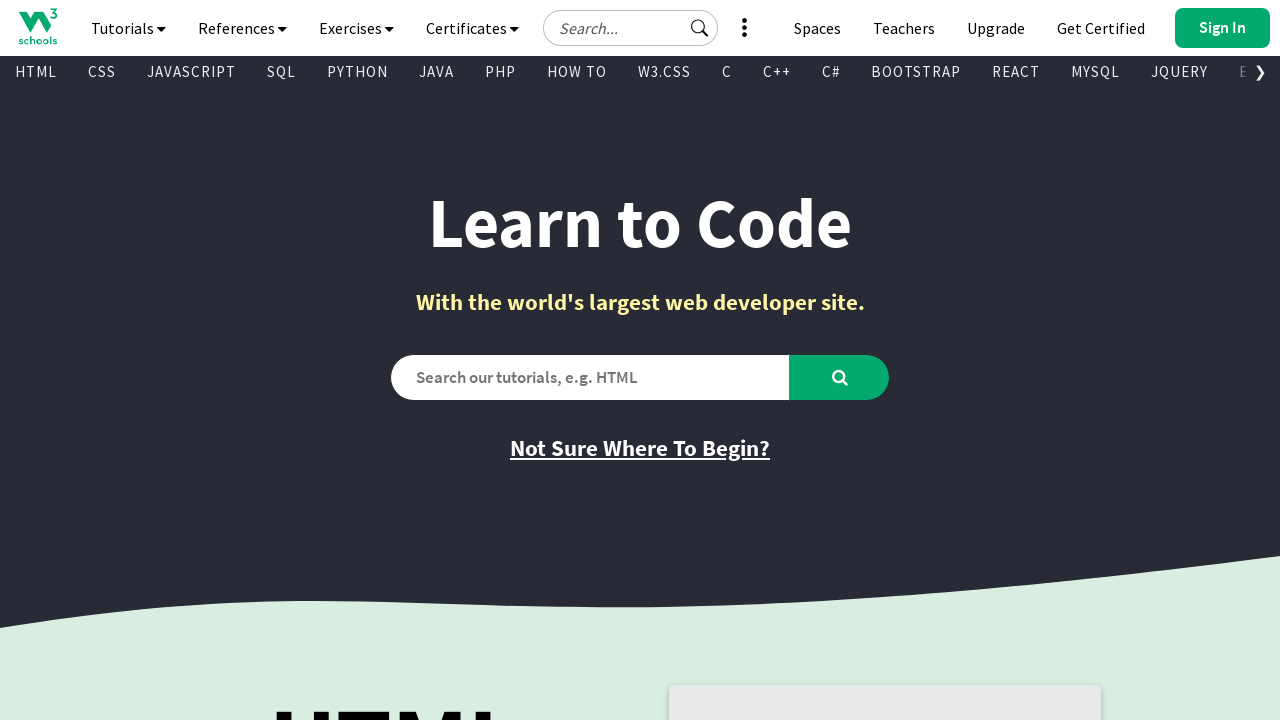

Filled search field with 'HTML Tutorial' on #search2
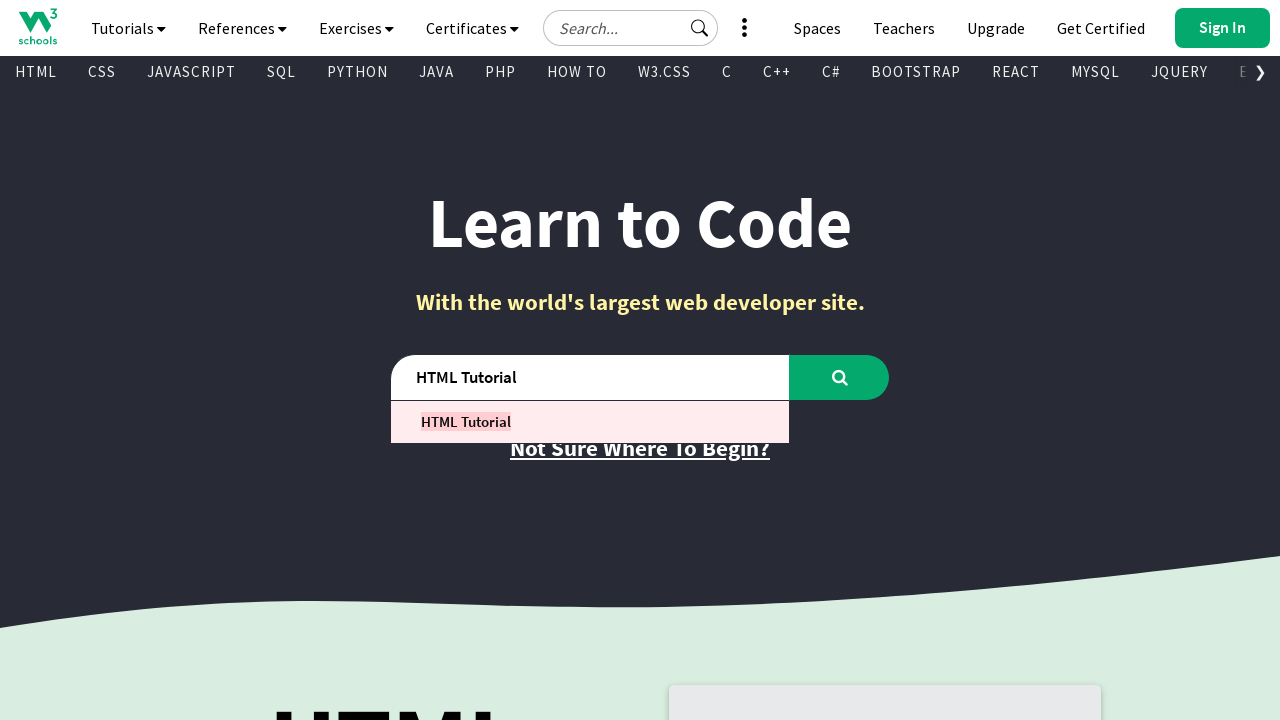

Clicked search button to search for HTML Tutorial at (840, 377) on #learntocode_searchbtn
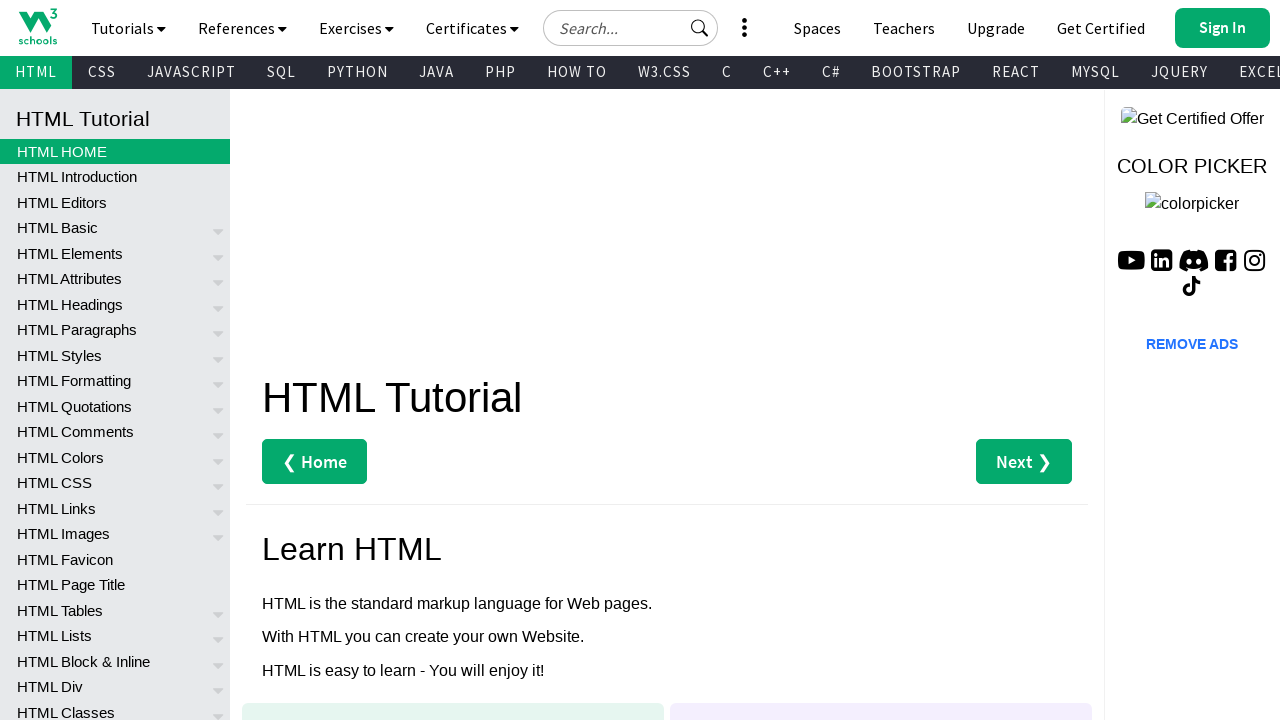

Waited for page to load with domcontentloaded state
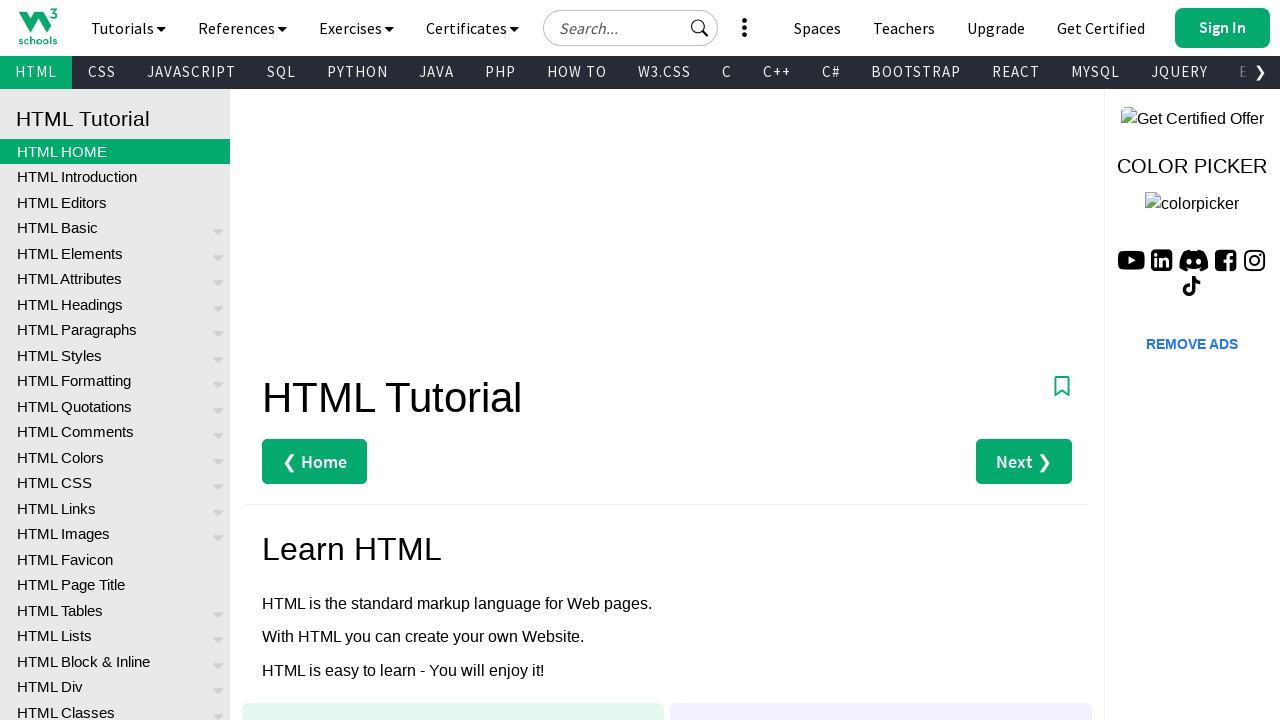

Verified navigation to HTML Tutorial page - title confirmed
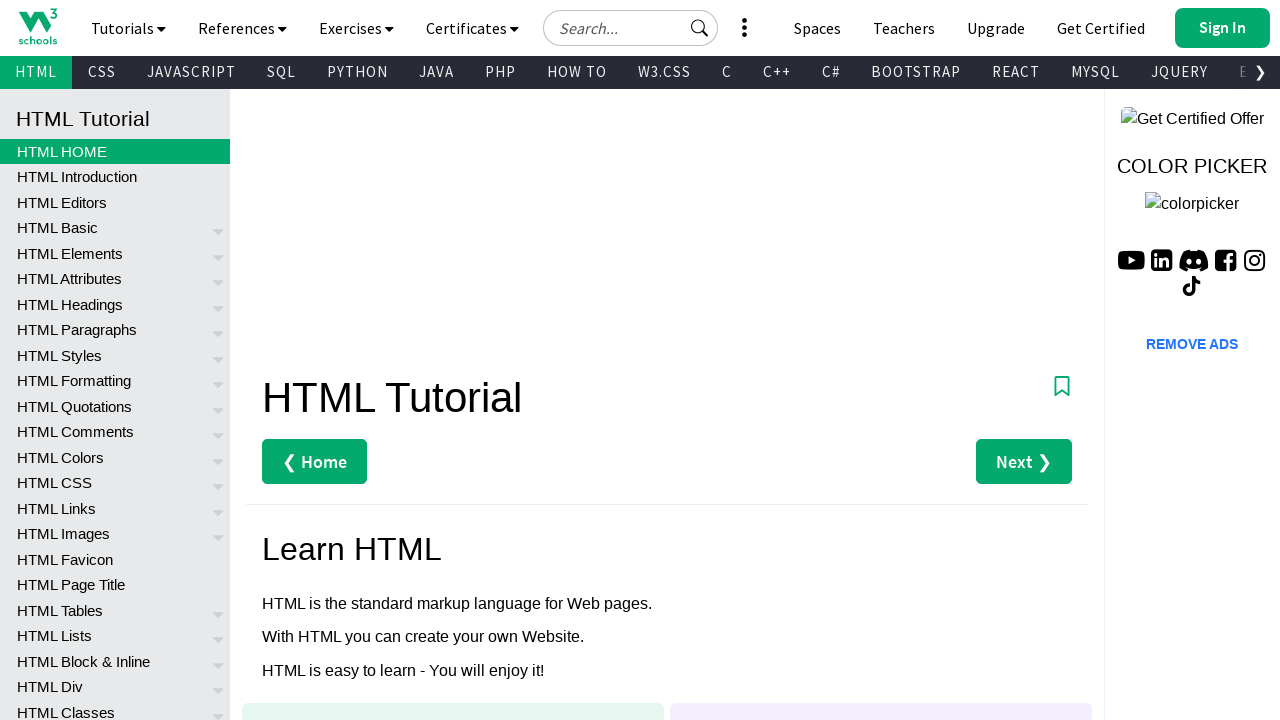

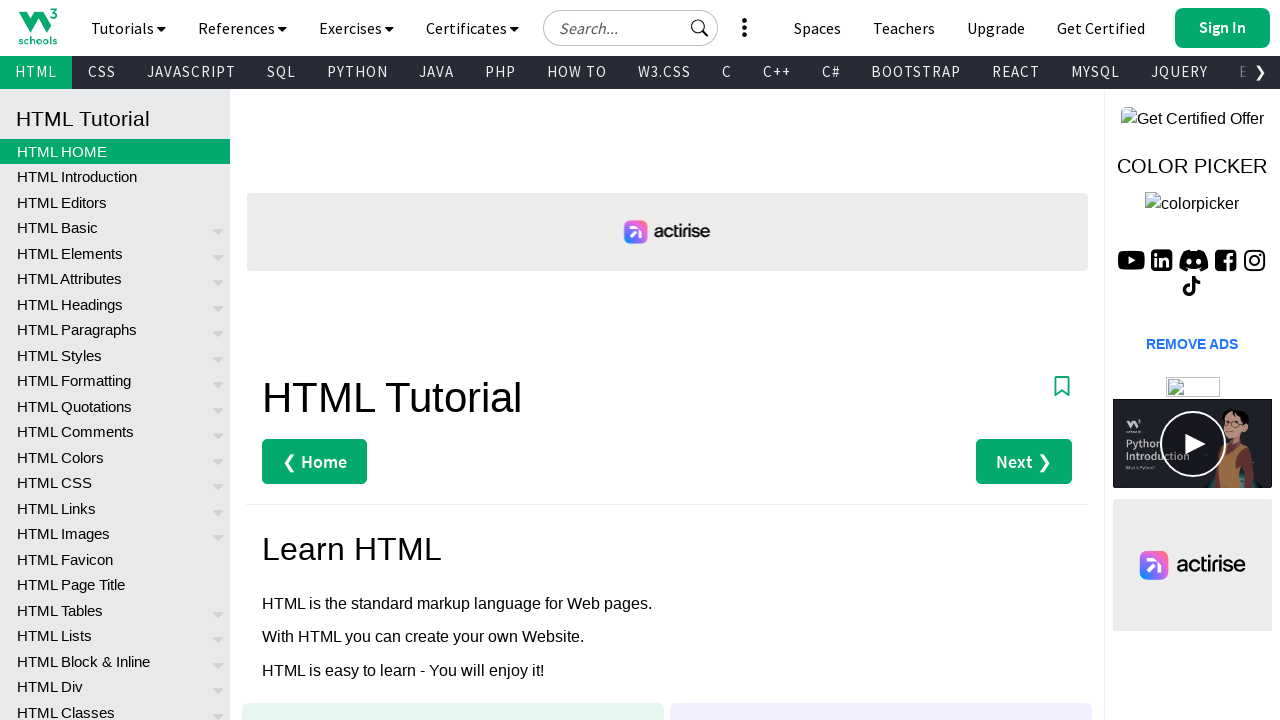